Navigates to the RedBus homepage and verifies the page loads by checking the title is present

Starting URL: https://www.redbus.in/

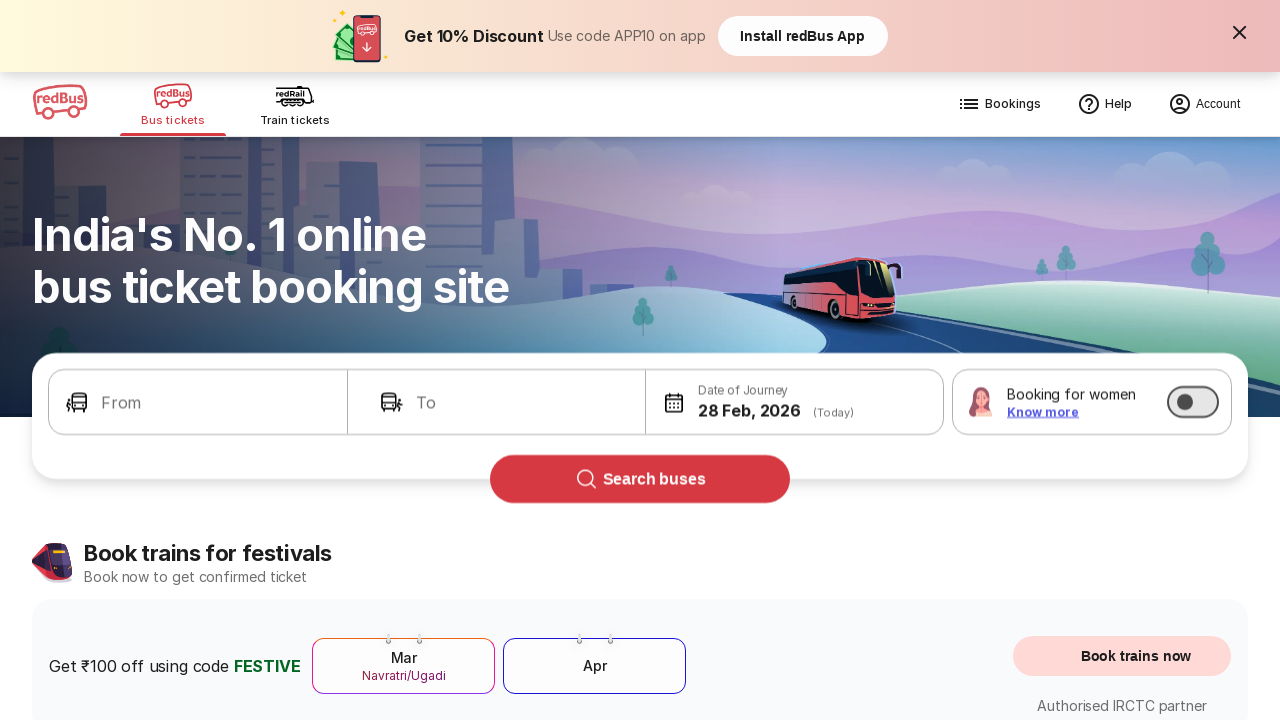

Waited for page to reach domcontentloaded state
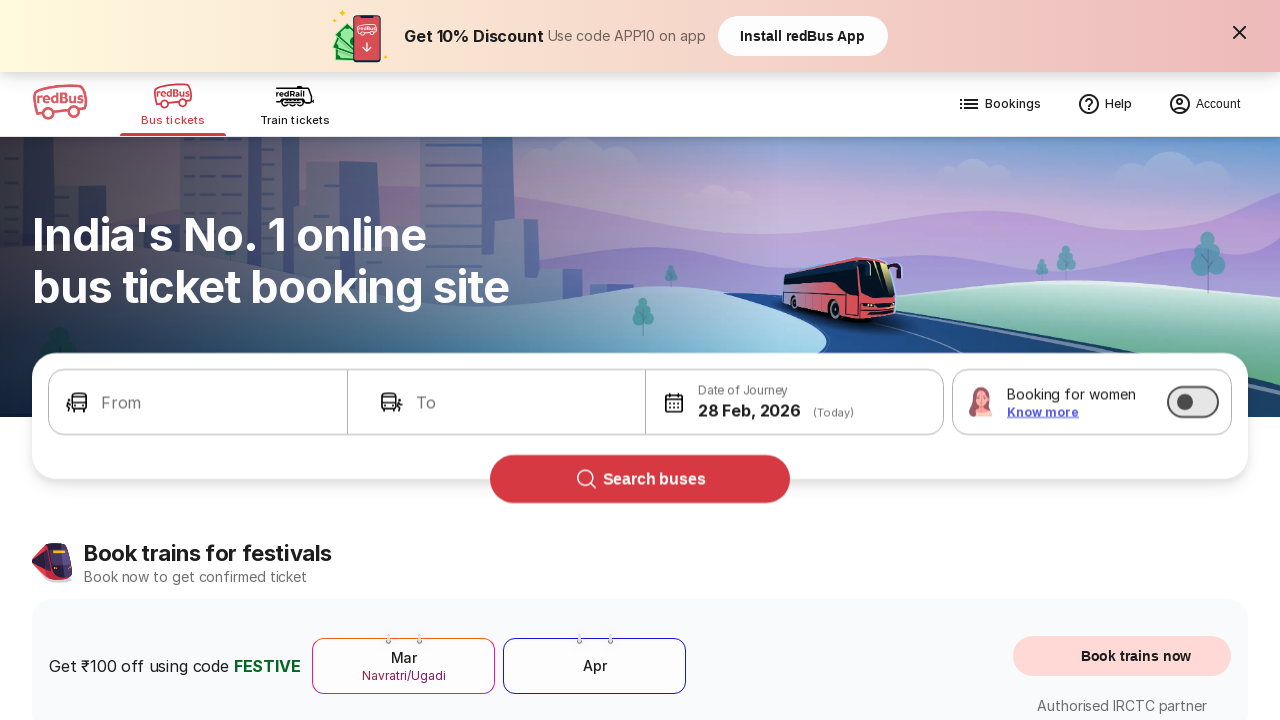

Verified page title is present and not empty
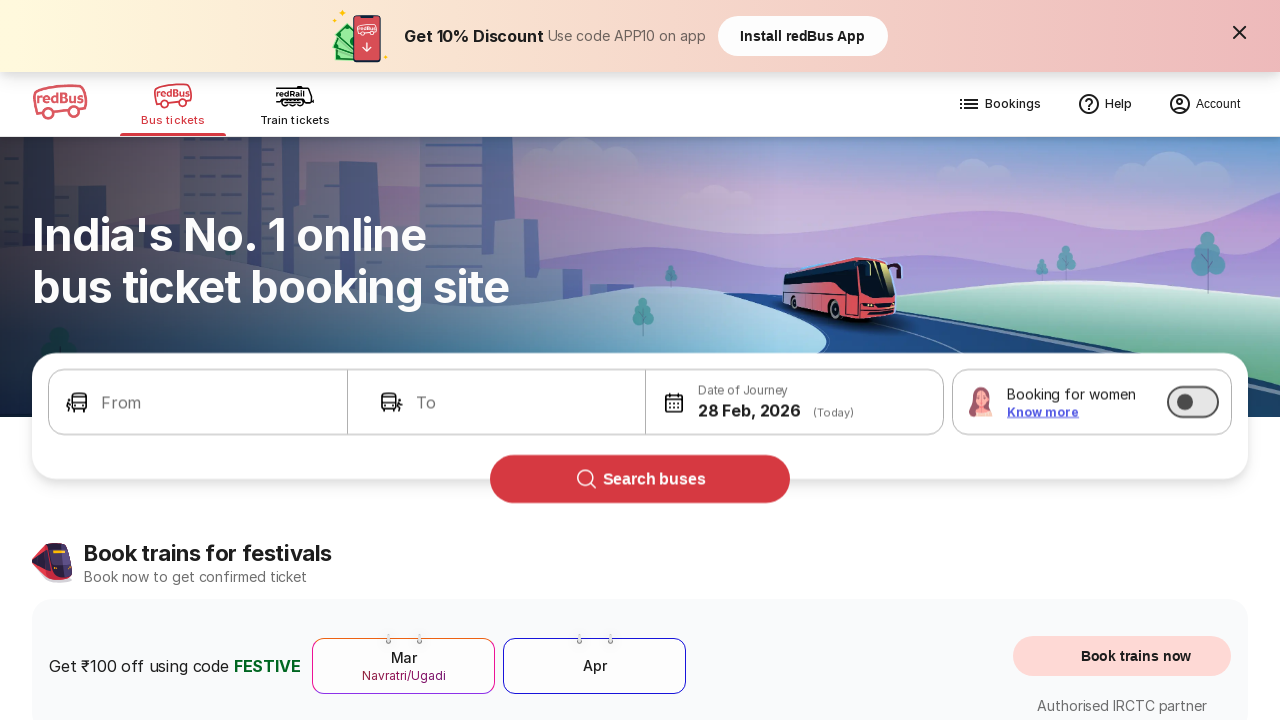

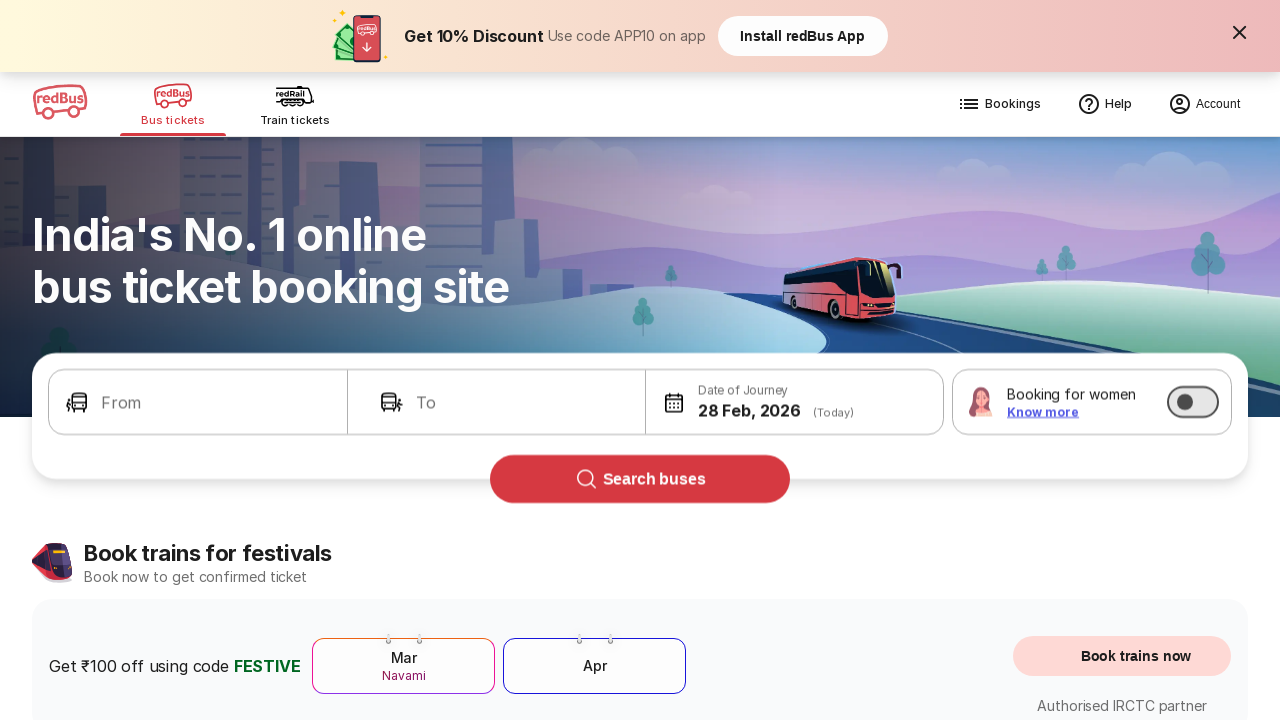